Tests page scrolling by clicking on the main wrapper element and then using mouse wheel to scroll down the page

Starting URL: https://www.163.com/

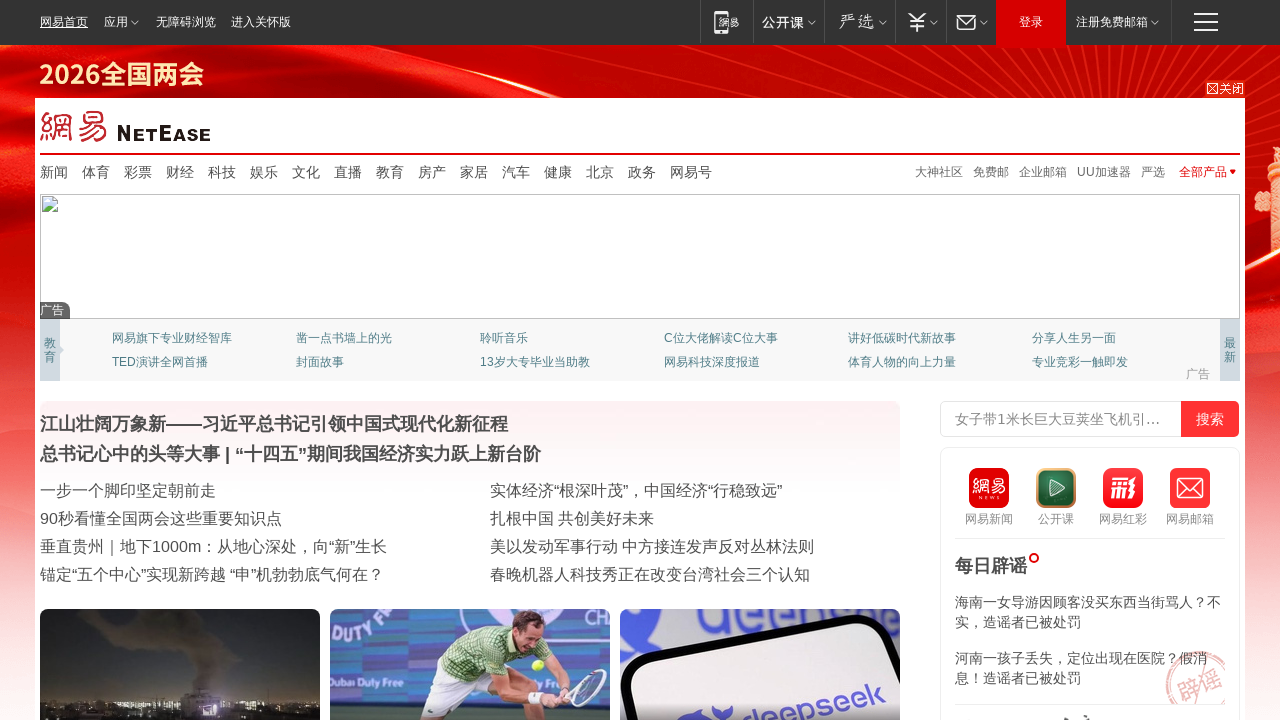

Clicked on main wrapper element to focus at (640, 360) on #ne_wrap
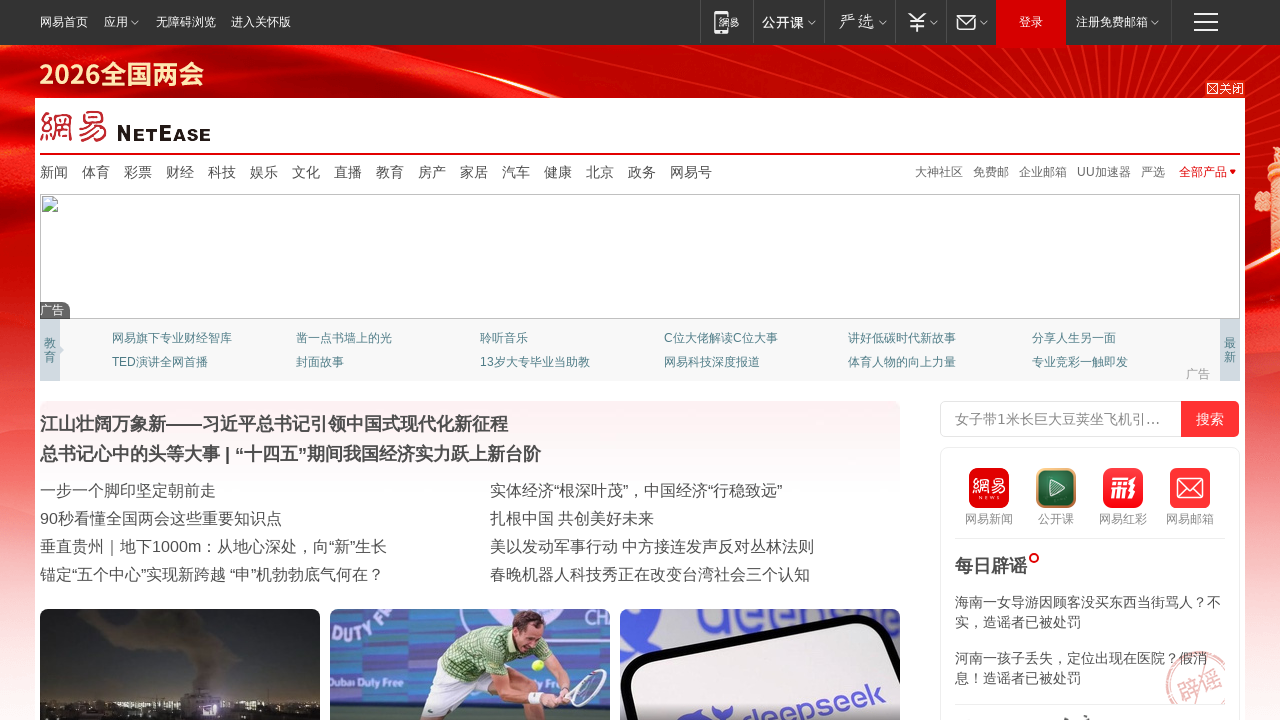

Scrolled down using mouse wheel
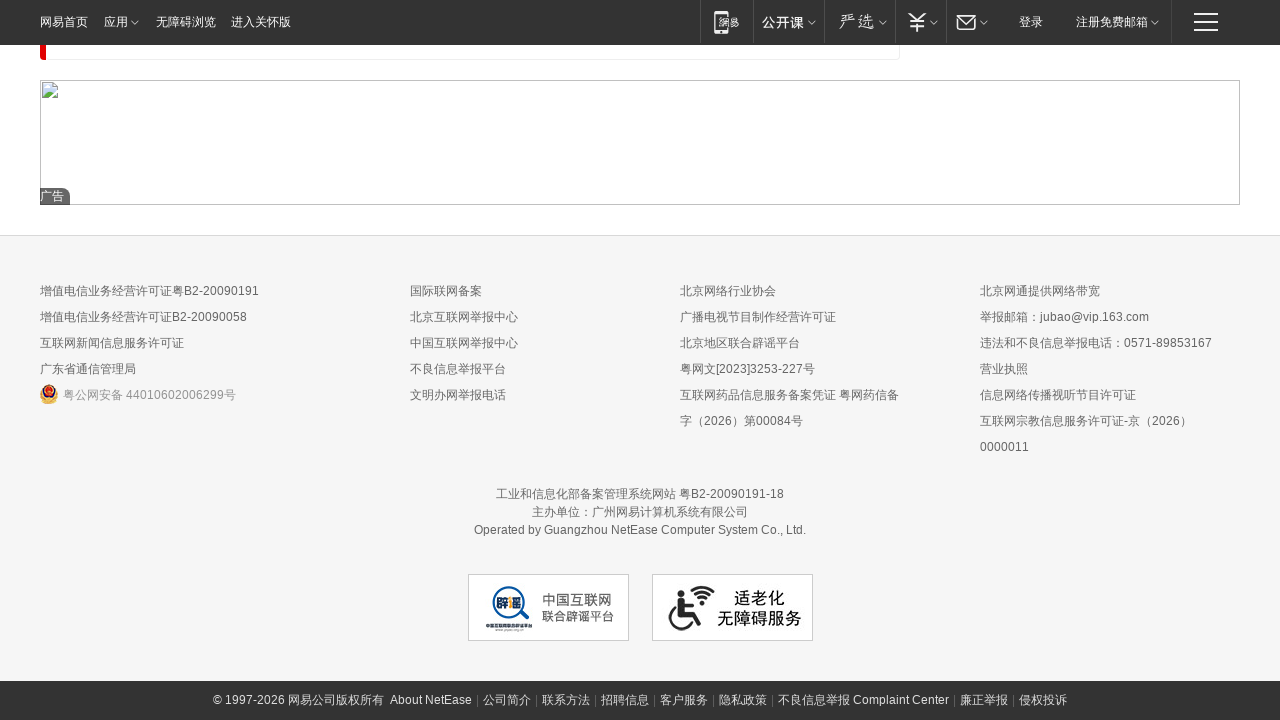

Waited 2 seconds for scroll to complete
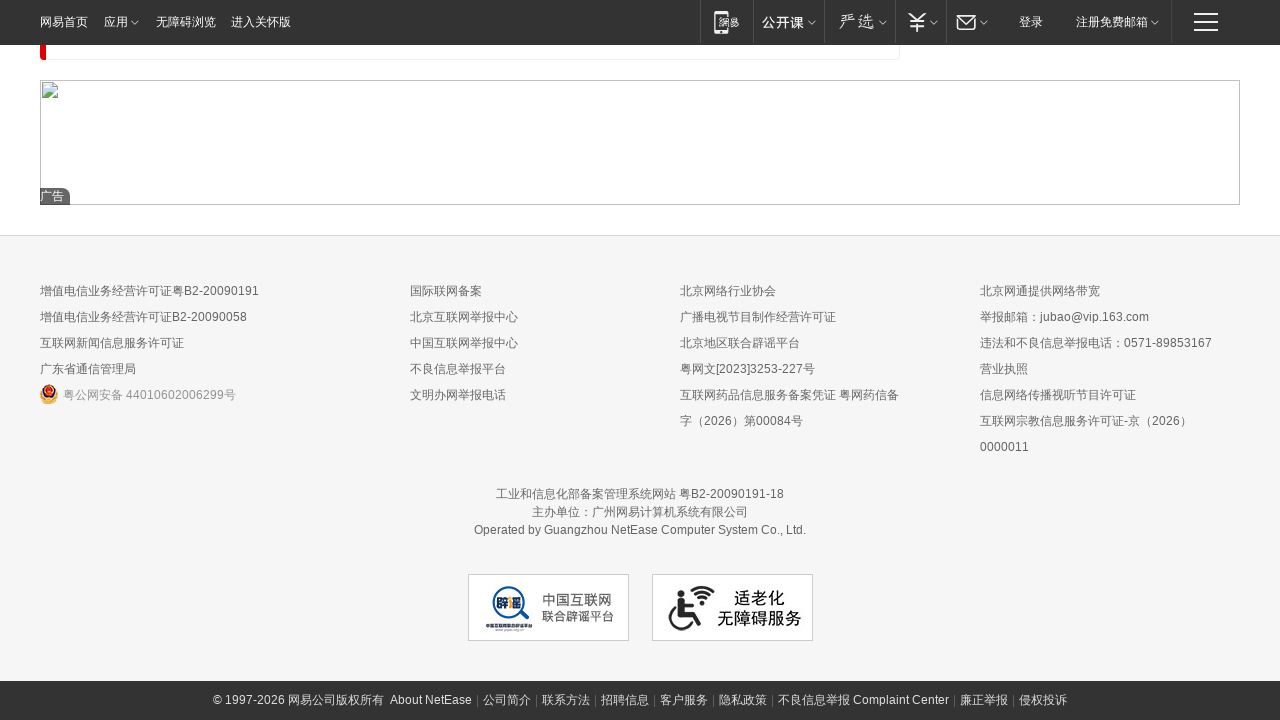

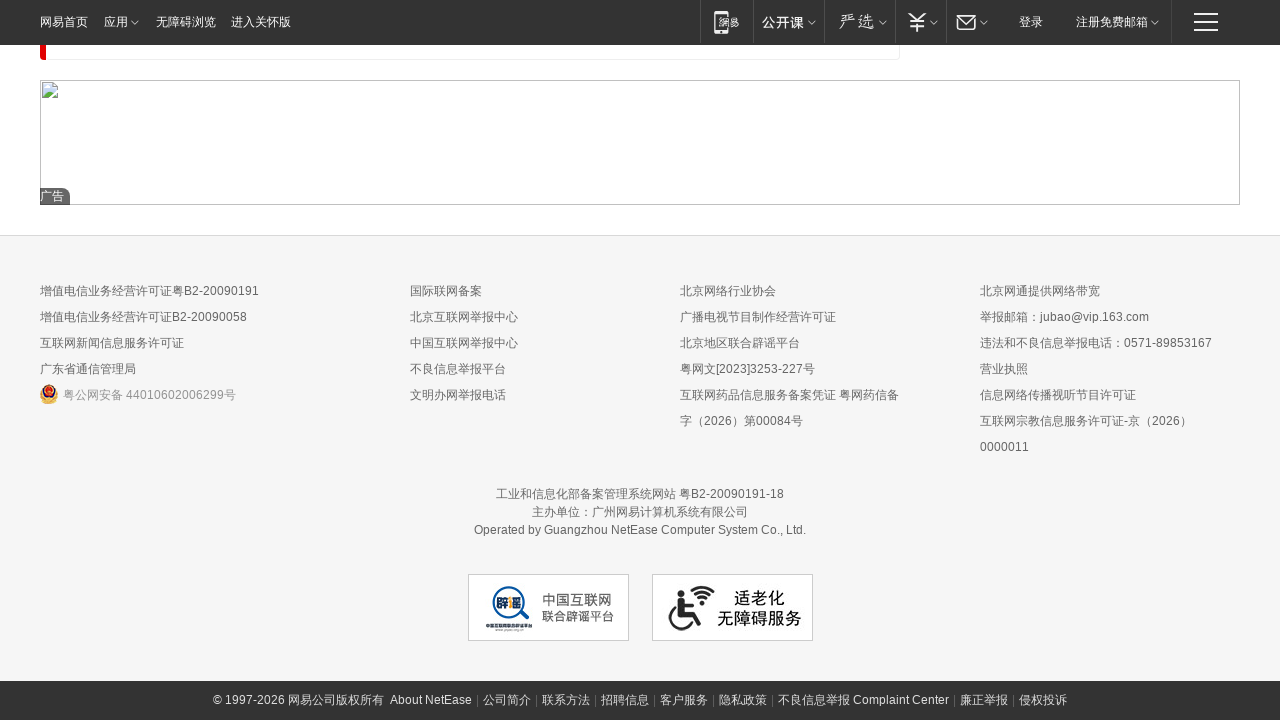